Tests search functionality by searching for 'Christian Bromann' and verifying the footer shows exactly 3 results

Starting URL: https://webdriver.io/

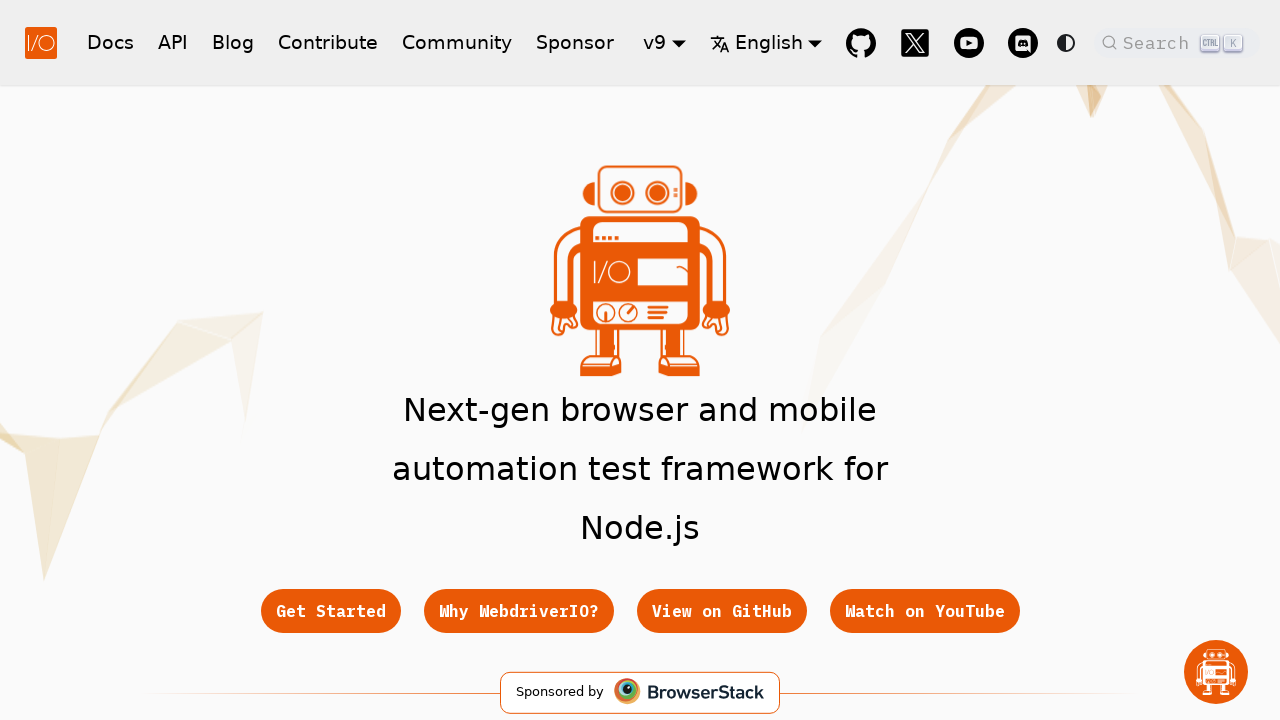

Clicked DocSearch button to open search at (1177, 42) on xpath=//*[@class="DocSearch DocSearch-Button"]
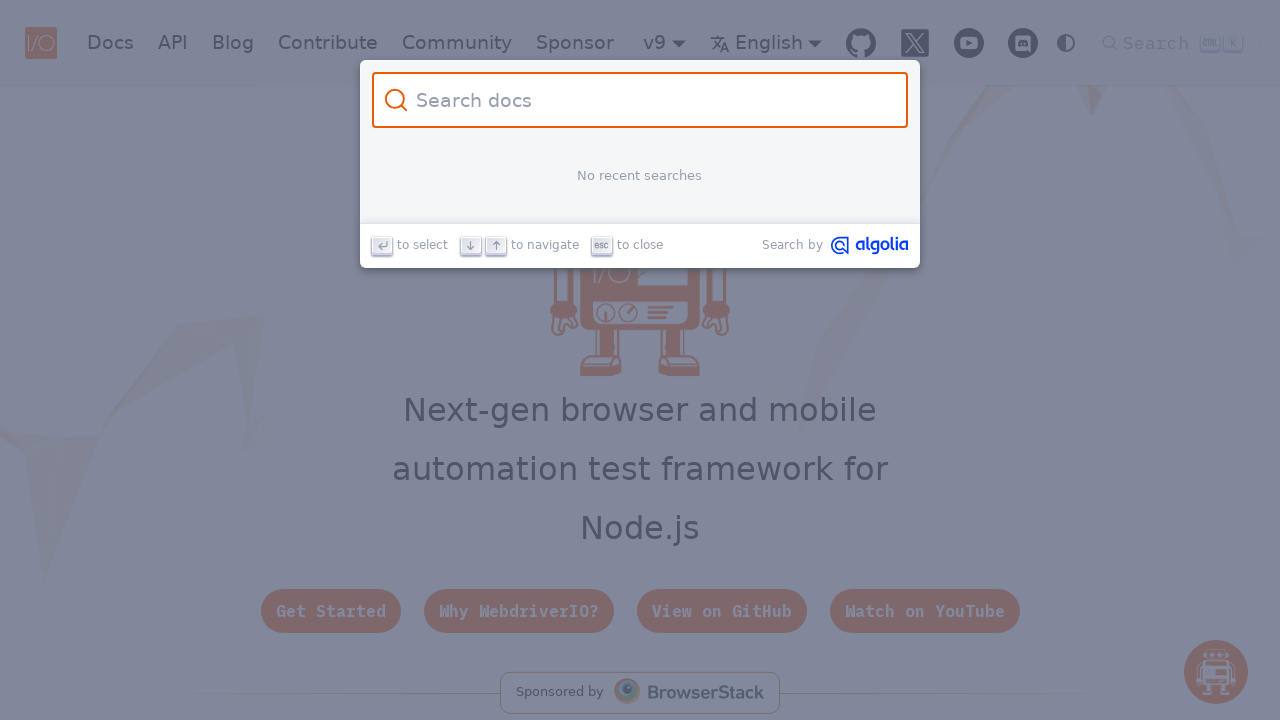

Clicked search input field at (652, 100) on xpath=//*[@class="DocSearch-Input"]
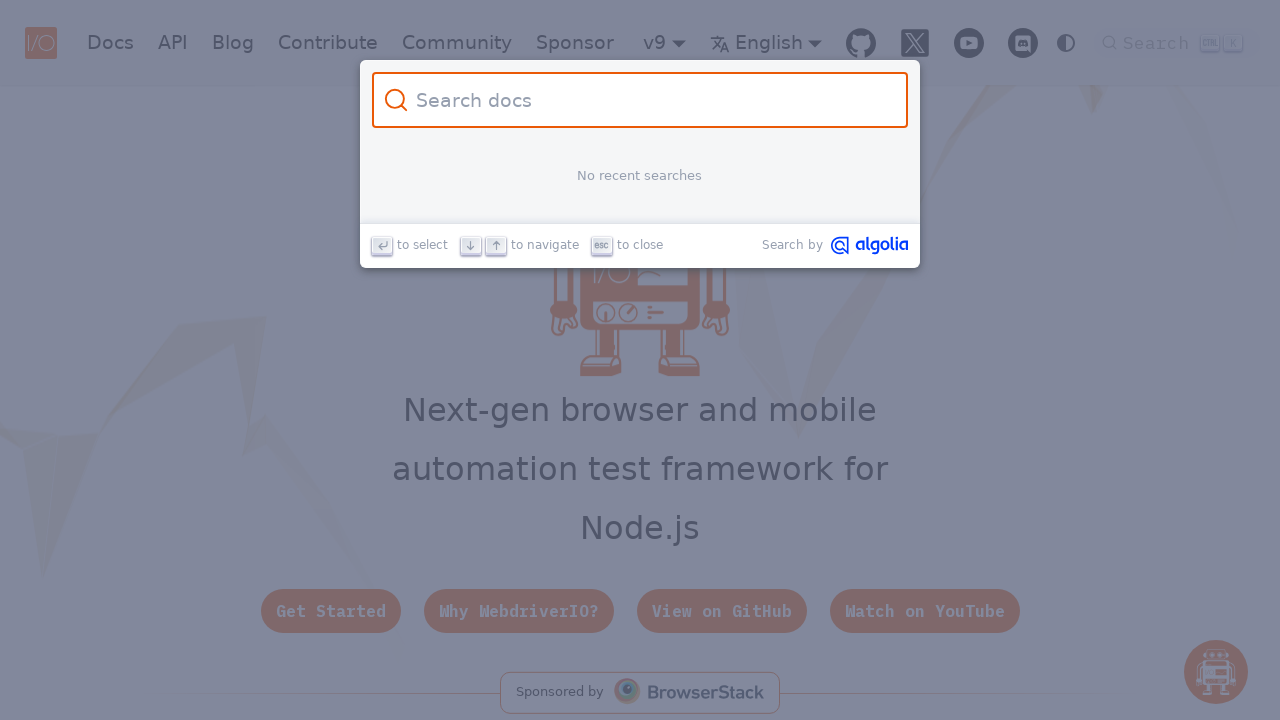

Filled search input with 'Christian Bromann' on xpath=//*[@class="DocSearch-Input"]
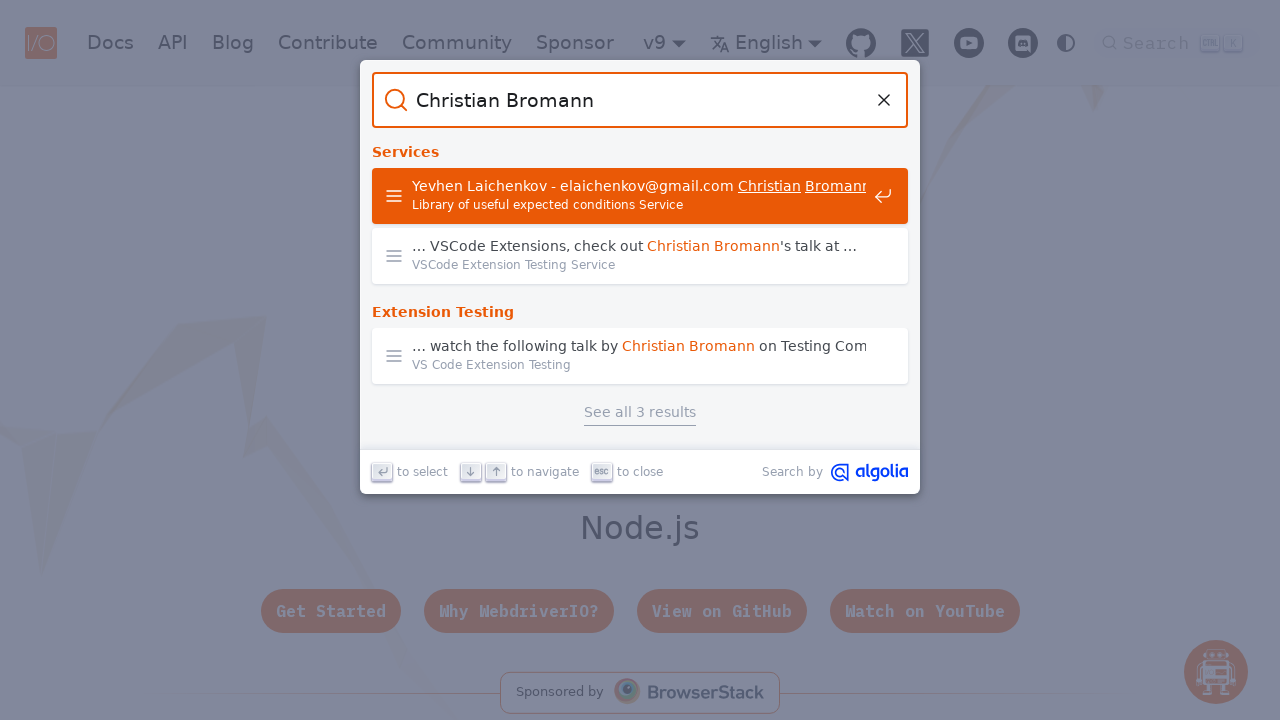

Search results footer loaded
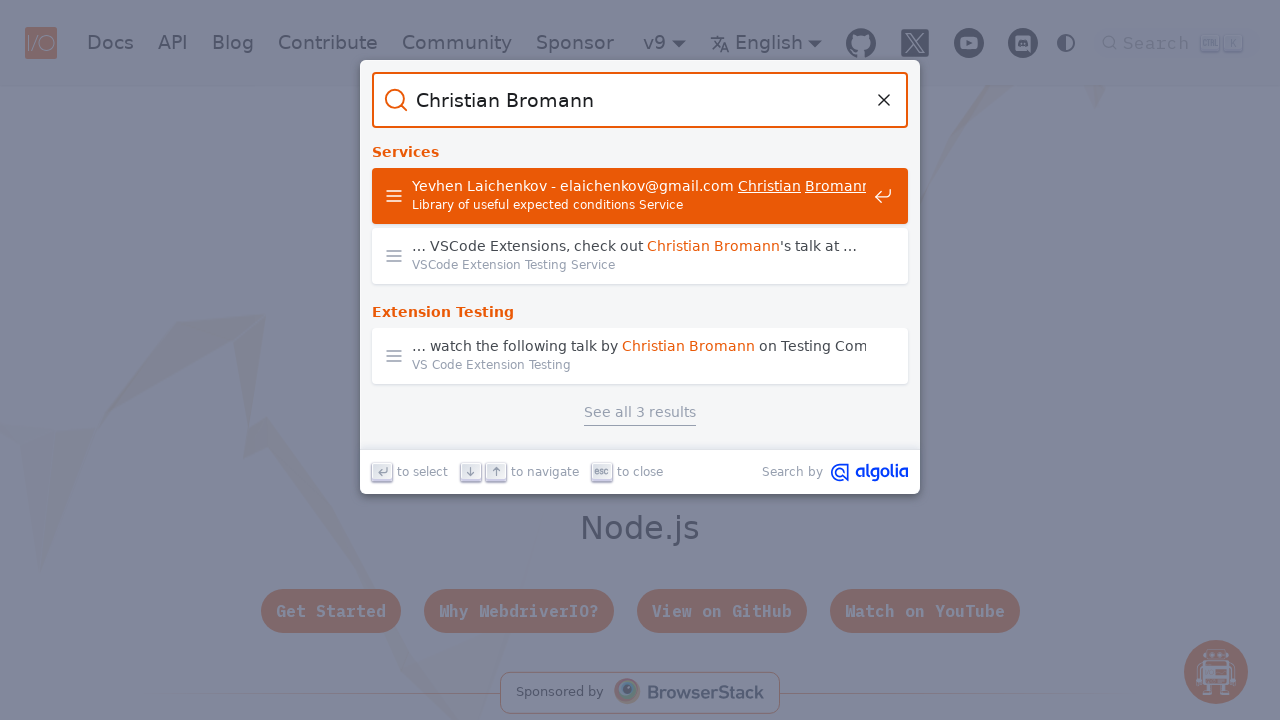

Retrieved results footer text: 'See all 3 results'
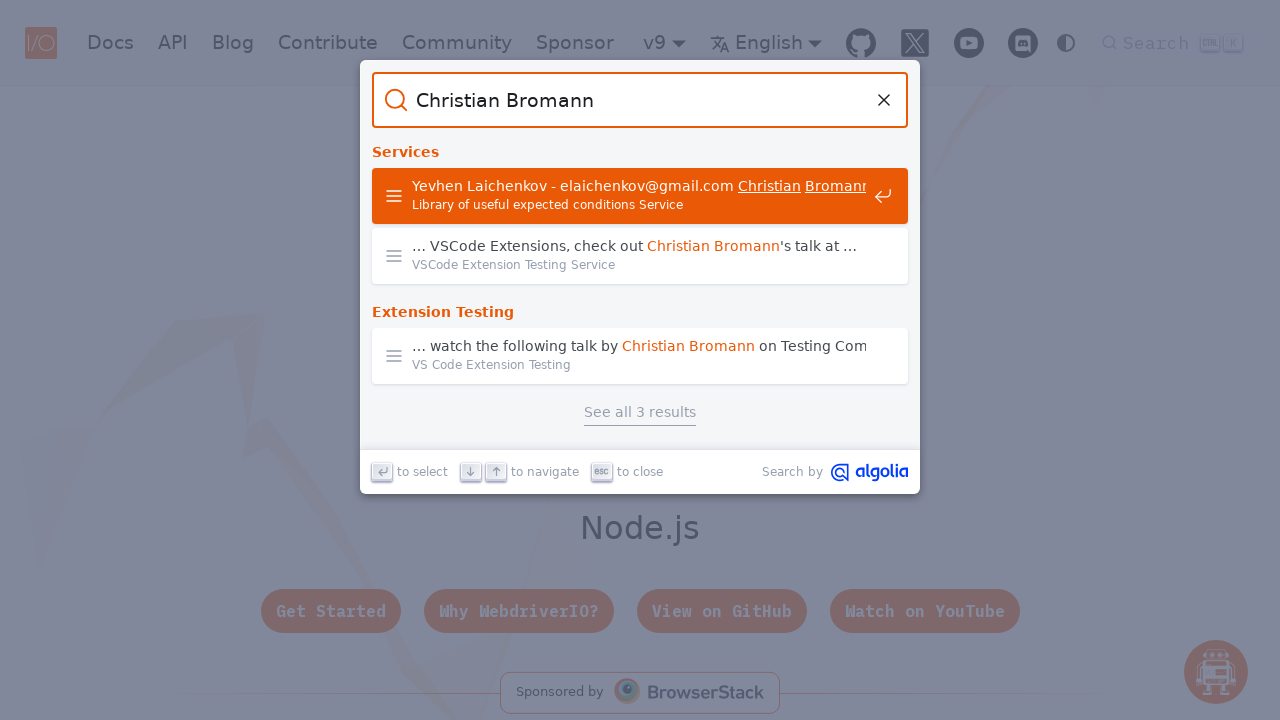

Verified search returned exactly 3 results for 'Christian Bromann'
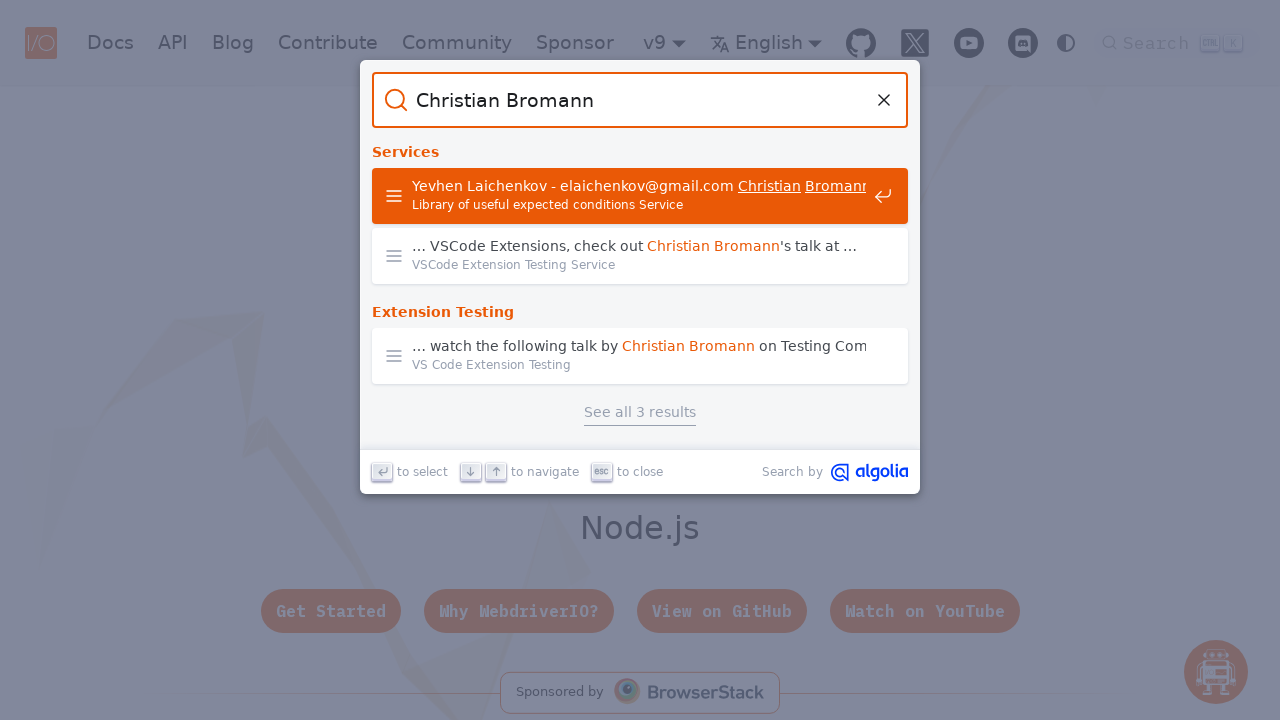

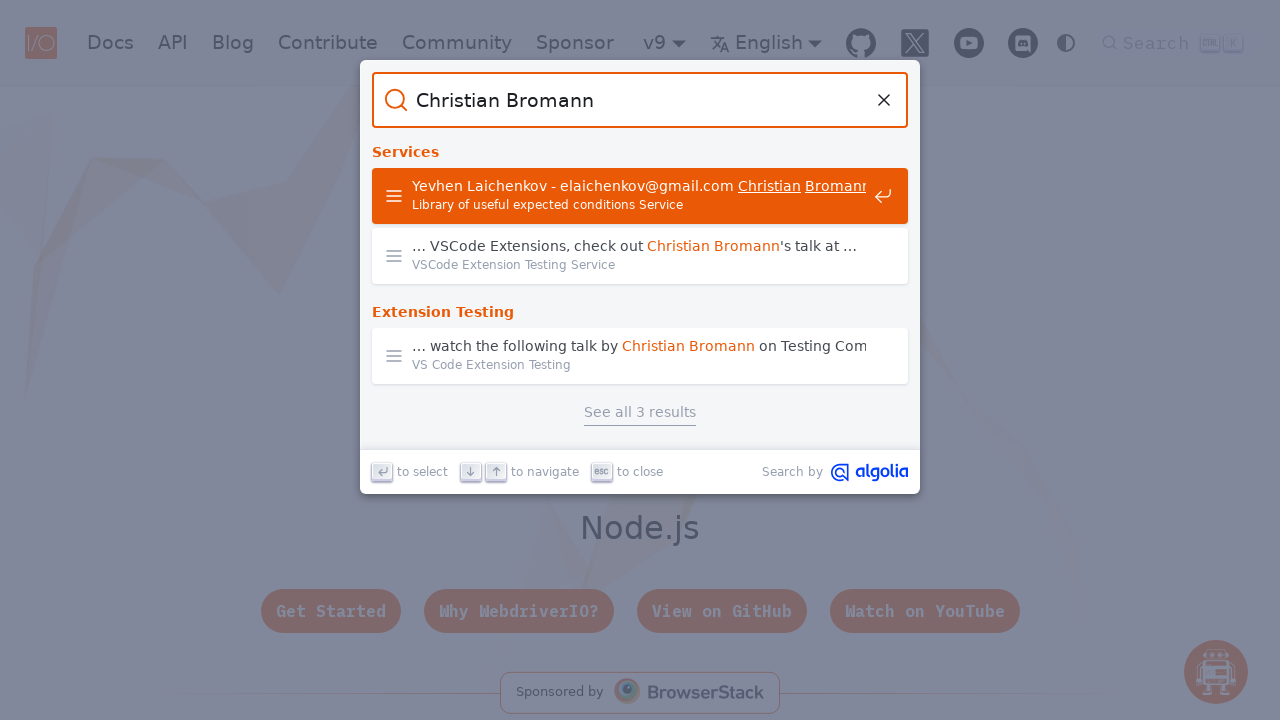